Tests selecting multiple ranges of items using click and hold with Control key to select non-consecutive groups

Starting URL: https://automationfc.github.io/jquery-selectable/

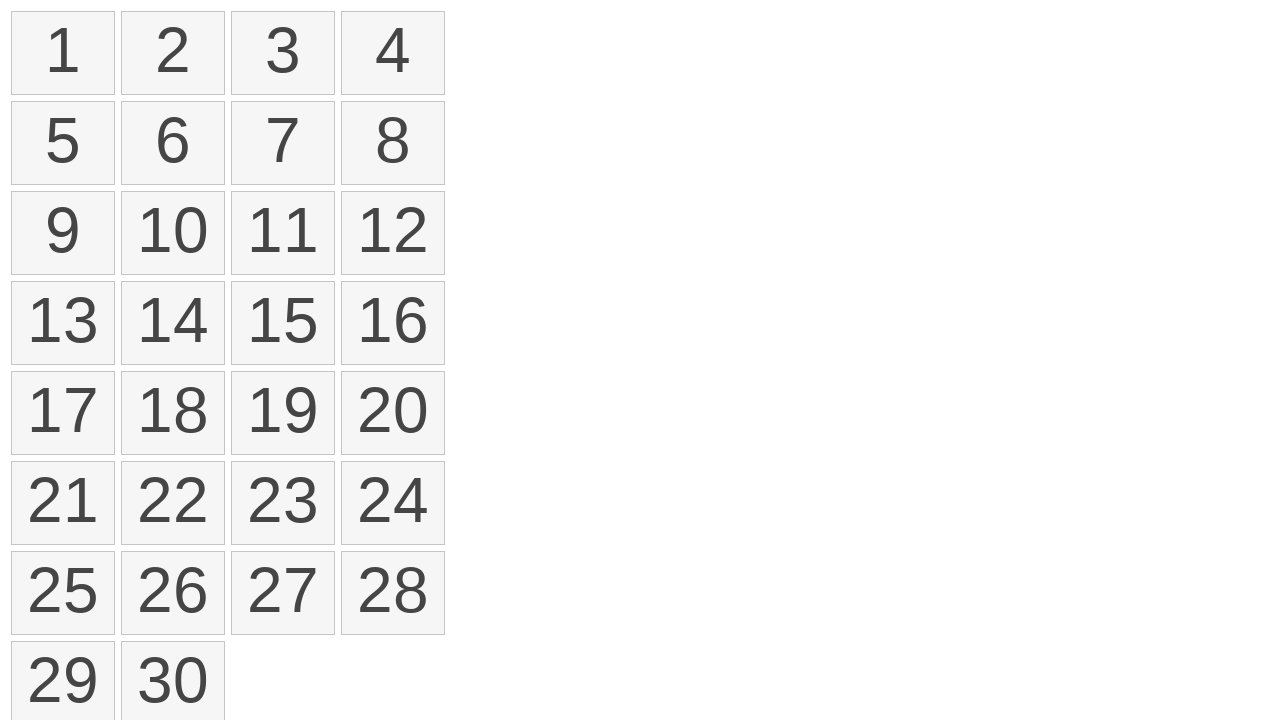

Retrieved all selectable list items
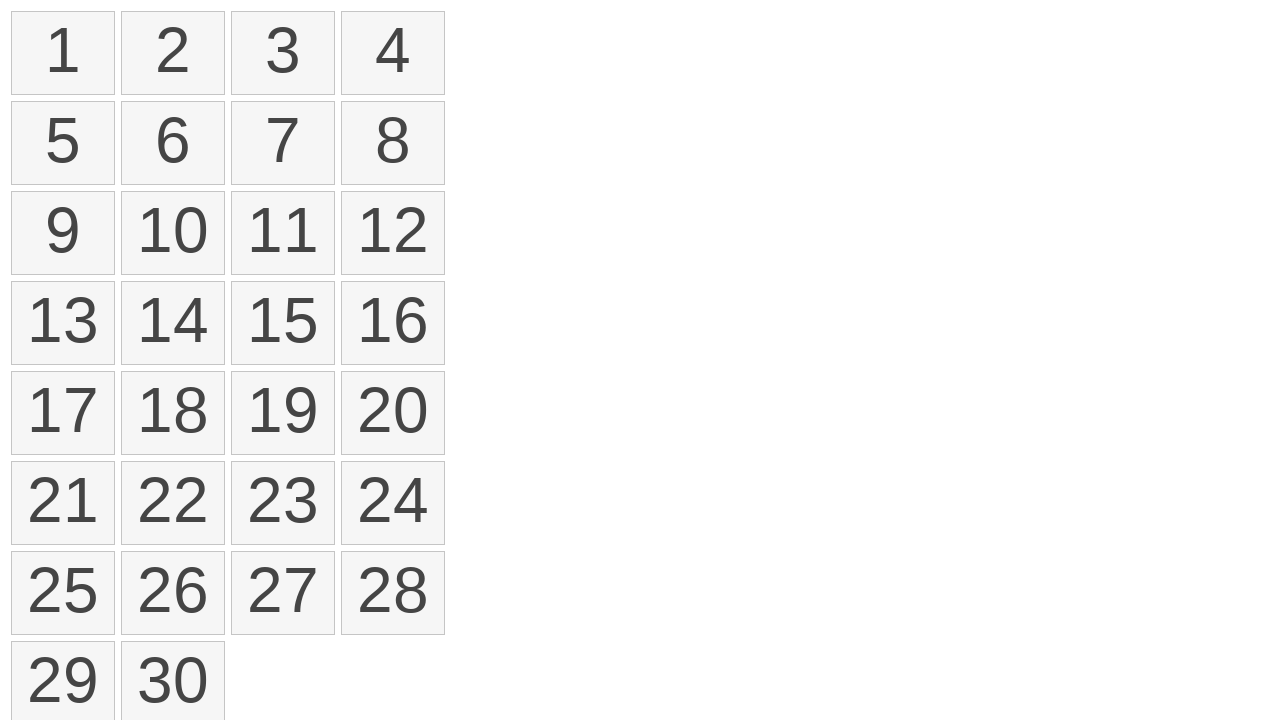

Moved mouse to first item (item 1) at (16, 16)
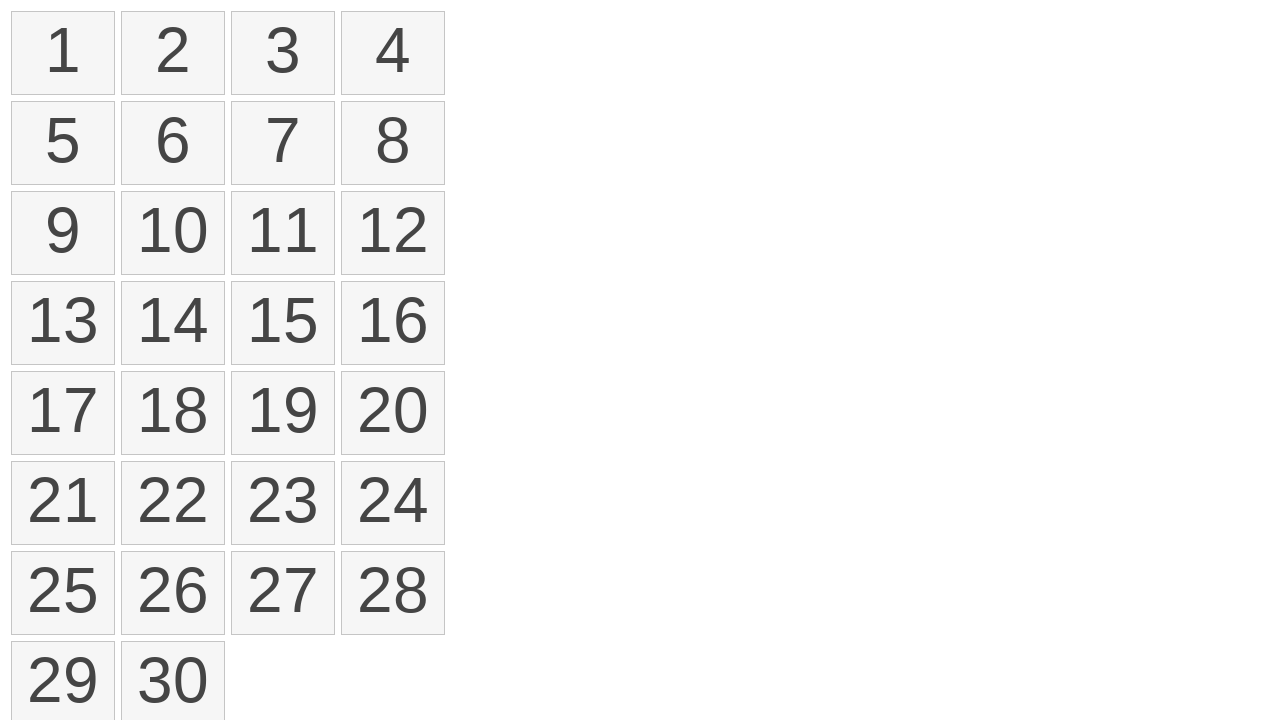

Pressed mouse button down on item 1 at (16, 16)
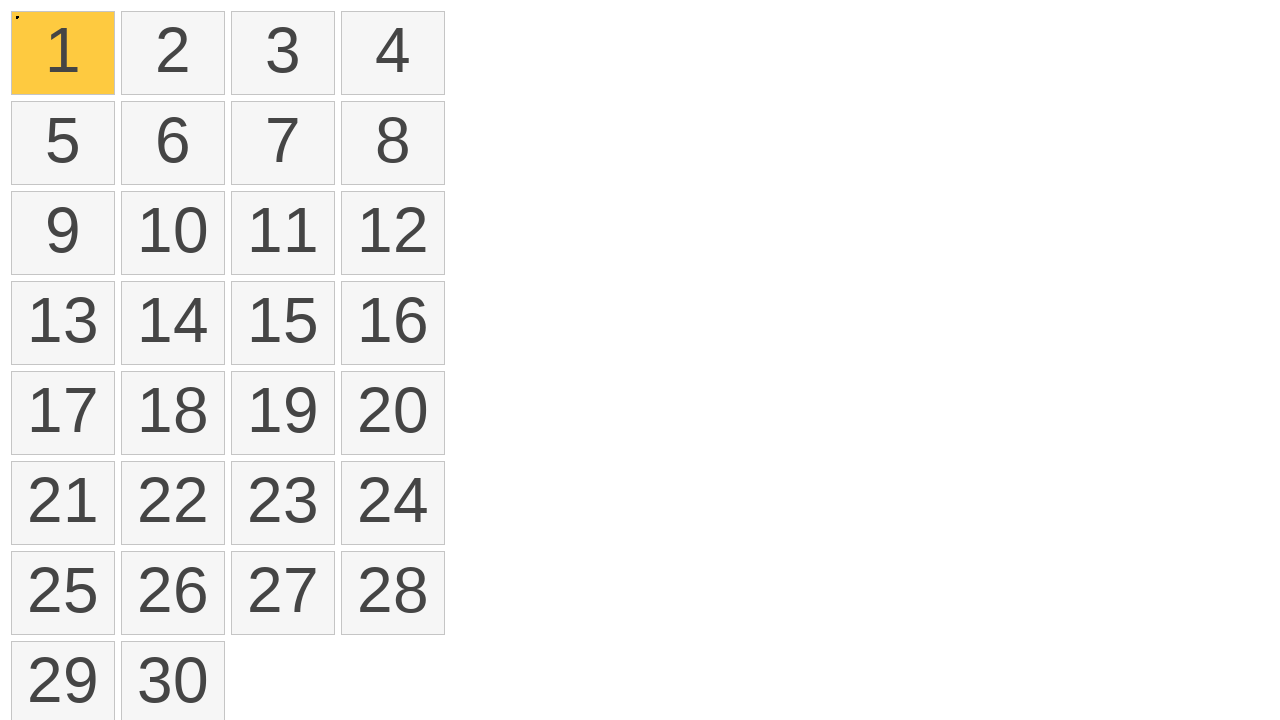

Dragged mouse to item 12 at (346, 196)
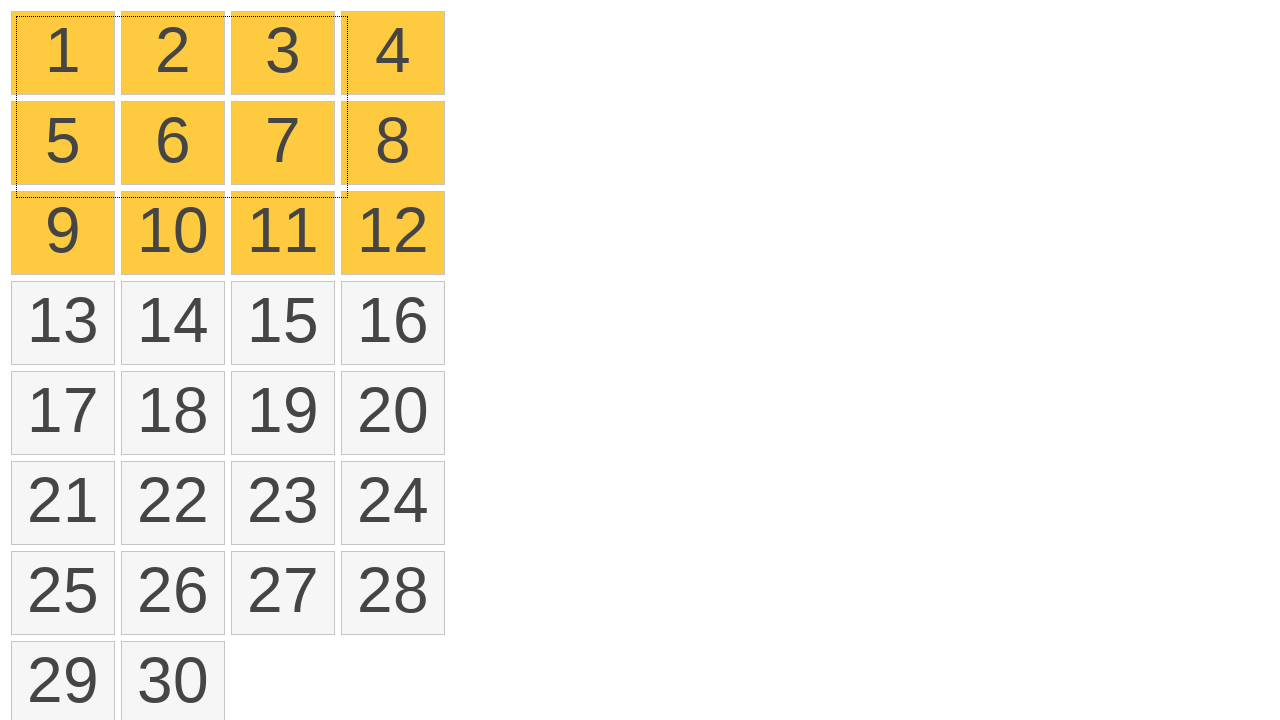

Released mouse button - items 1-12 selected at (346, 196)
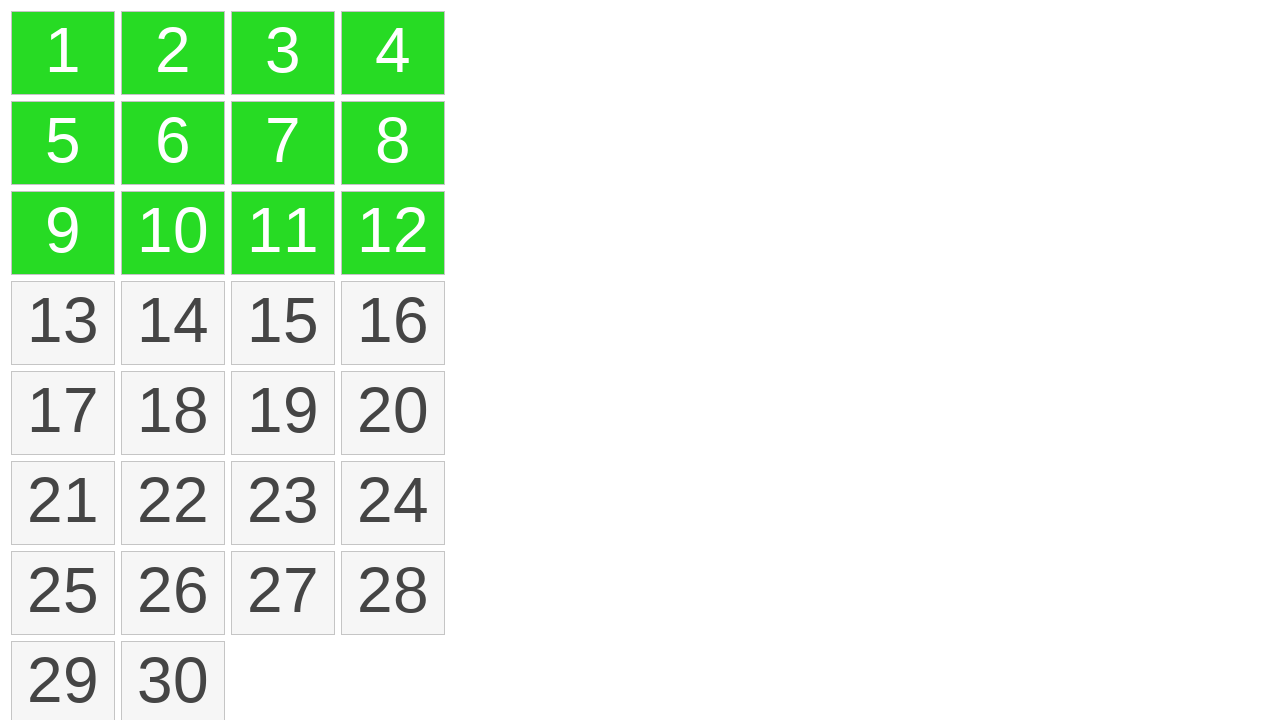

Pressed Control key down to enable multi-select
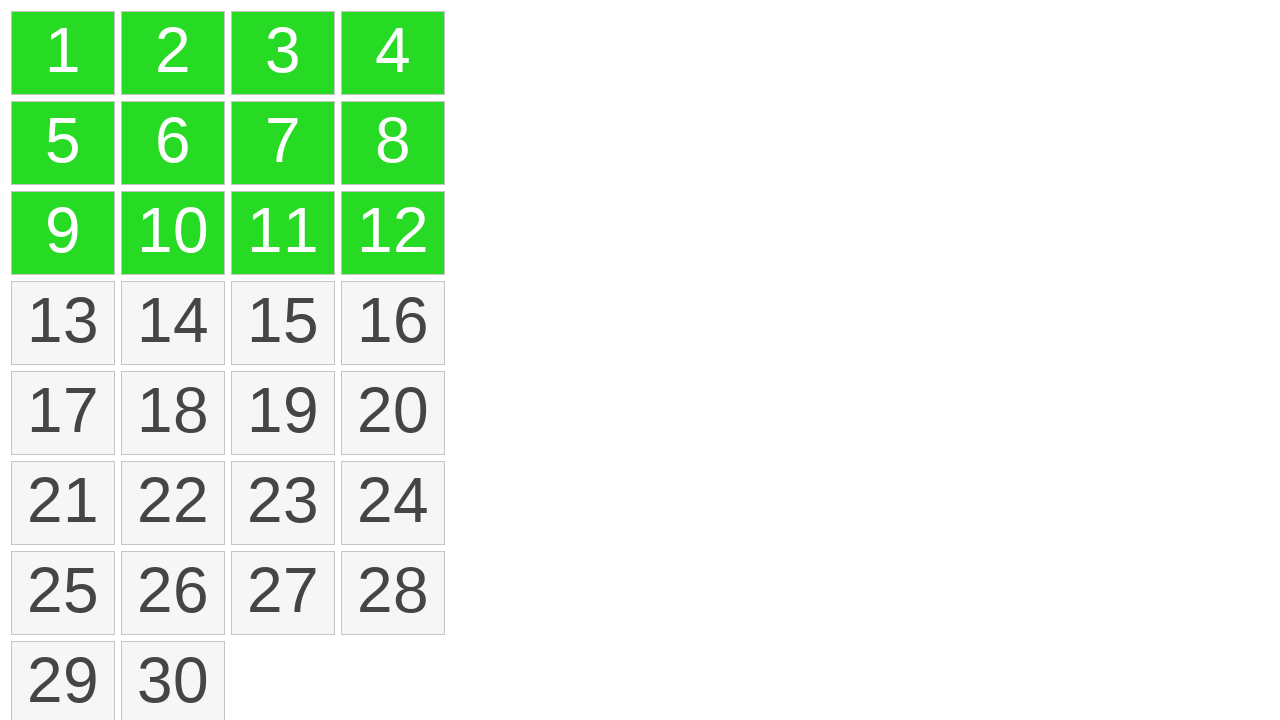

Moved mouse to item 13 while holding Control at (16, 286)
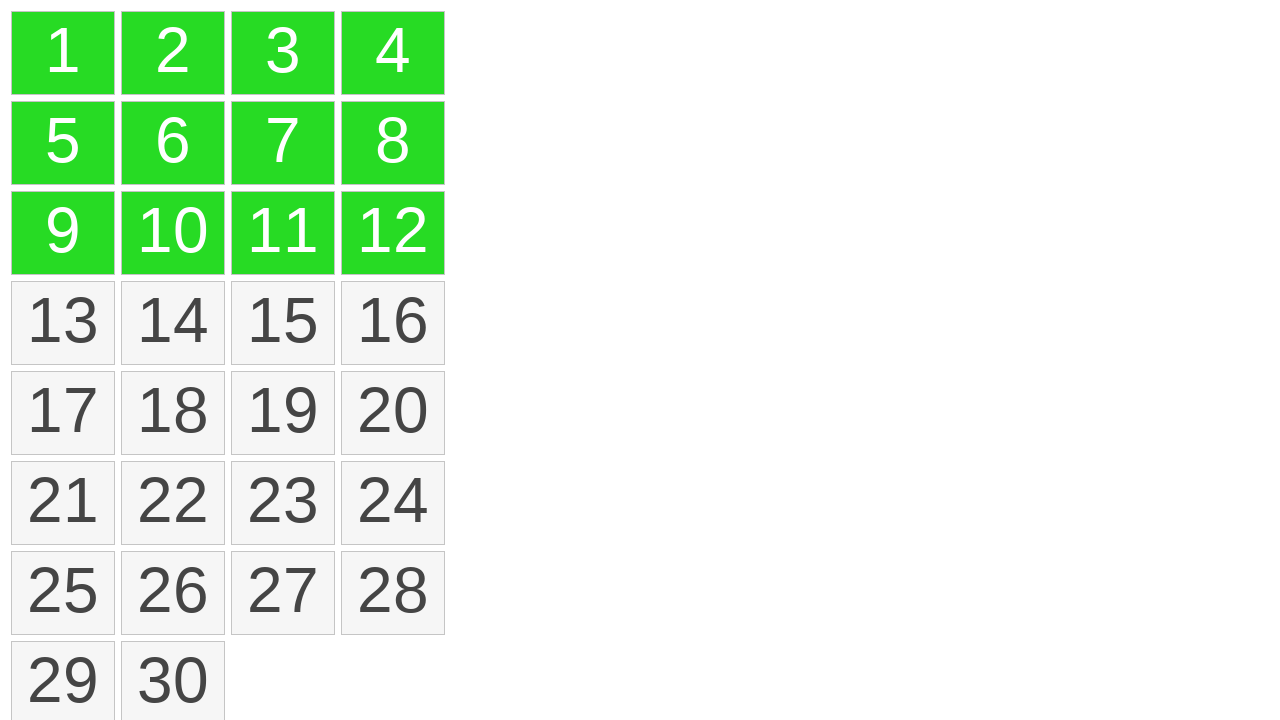

Pressed mouse button down on item 13 at (16, 286)
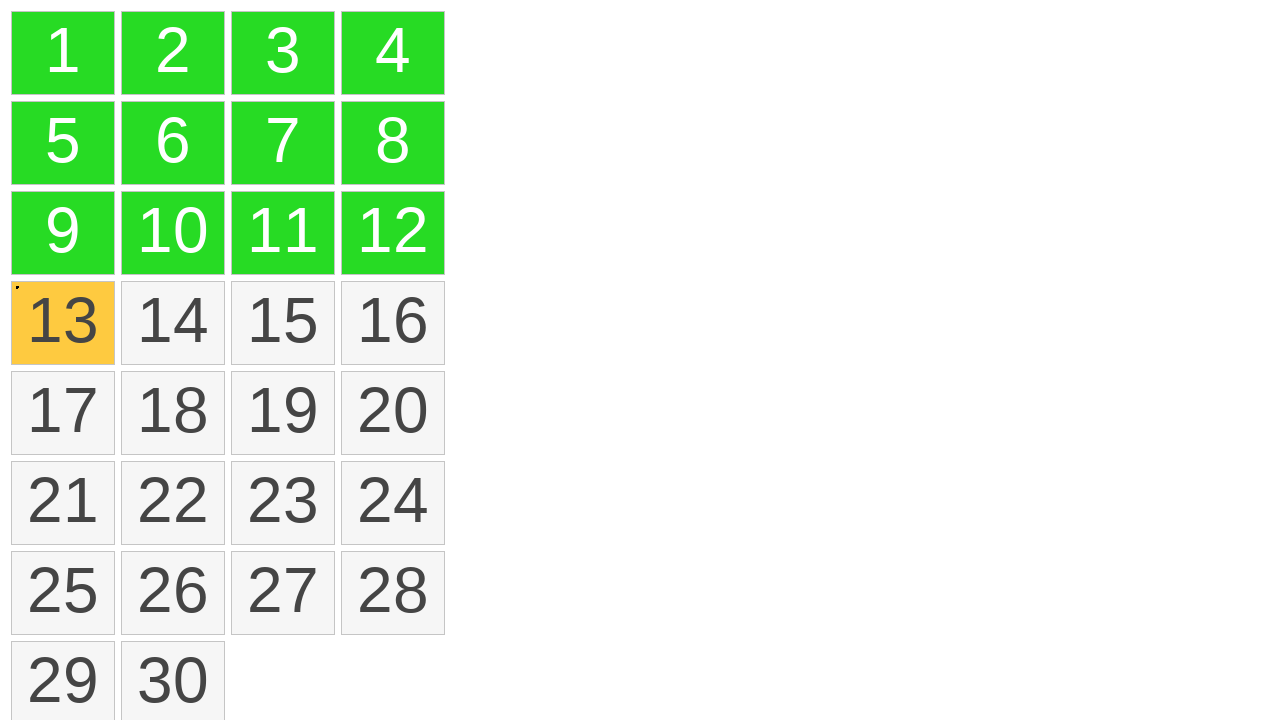

Dragged mouse to item 15 while holding Control at (236, 286)
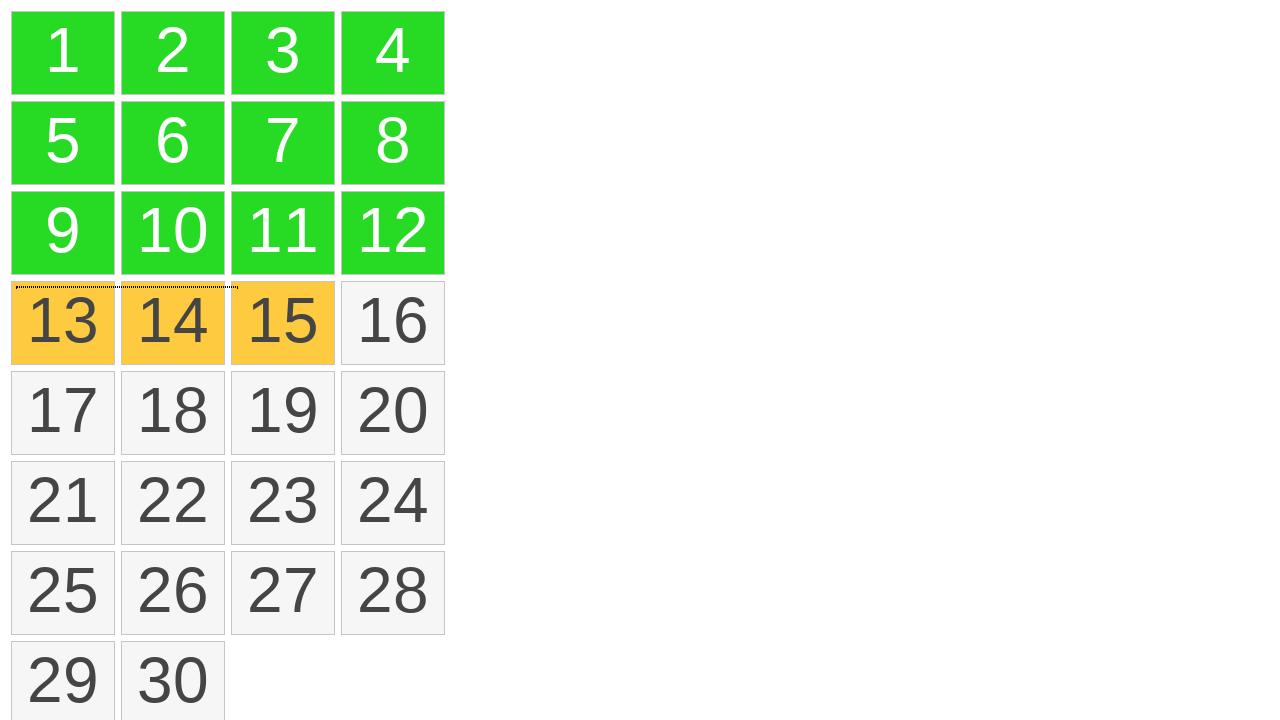

Released mouse button - items 13-15 selected at (236, 286)
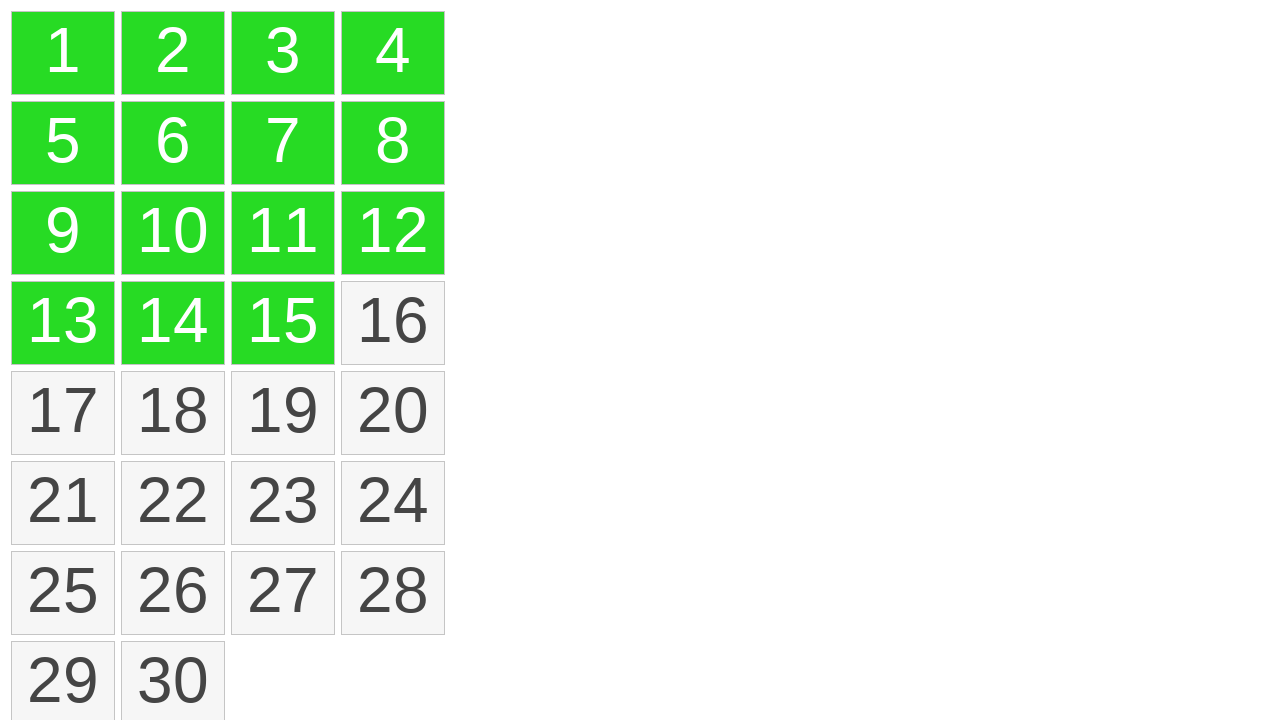

Released Control key - multi-select complete with non-consecutive items 1-12 and 13-15
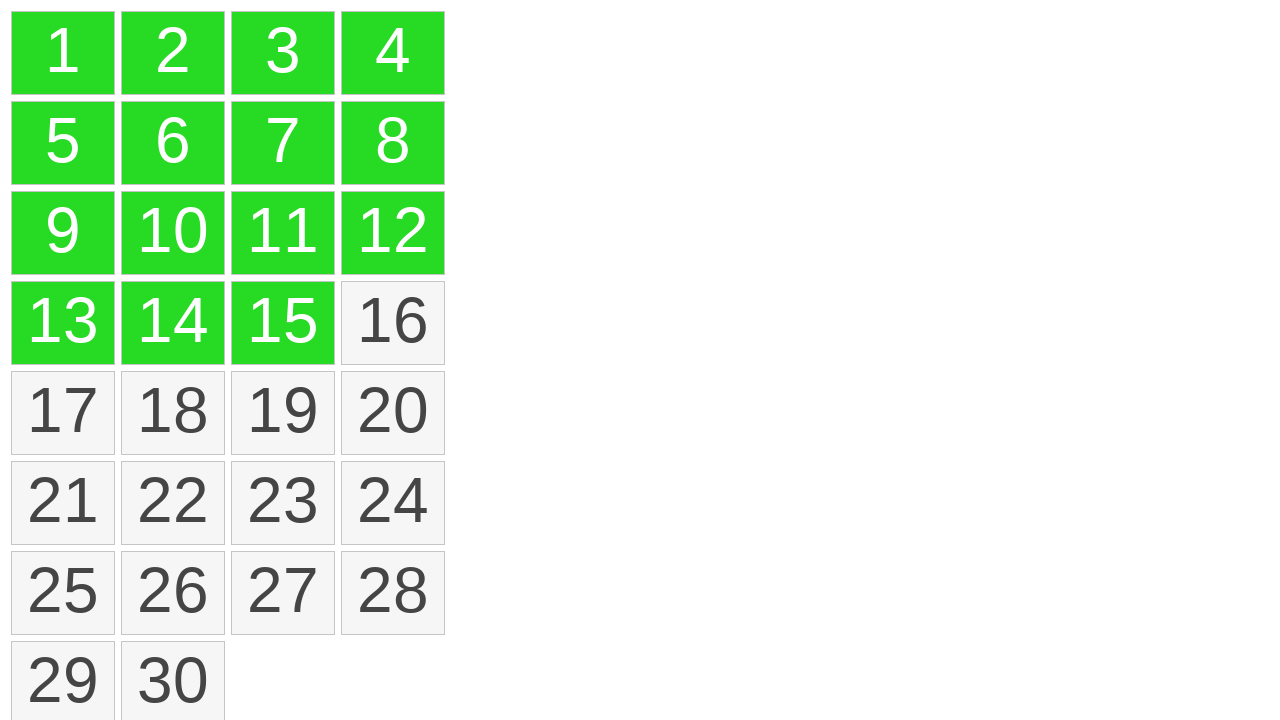

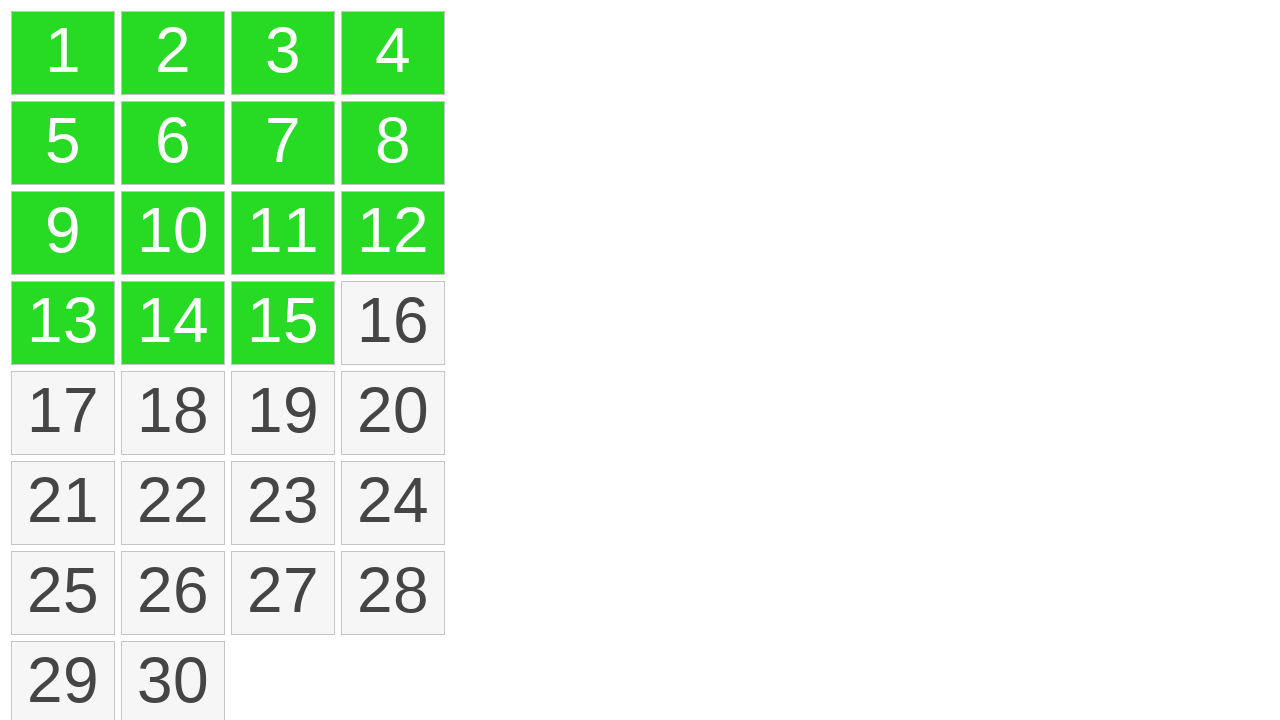